Tests simple alert popup by triggering it and accepting the alert

Starting URL: https://vinothqaacademy.com/alert-and-popup/

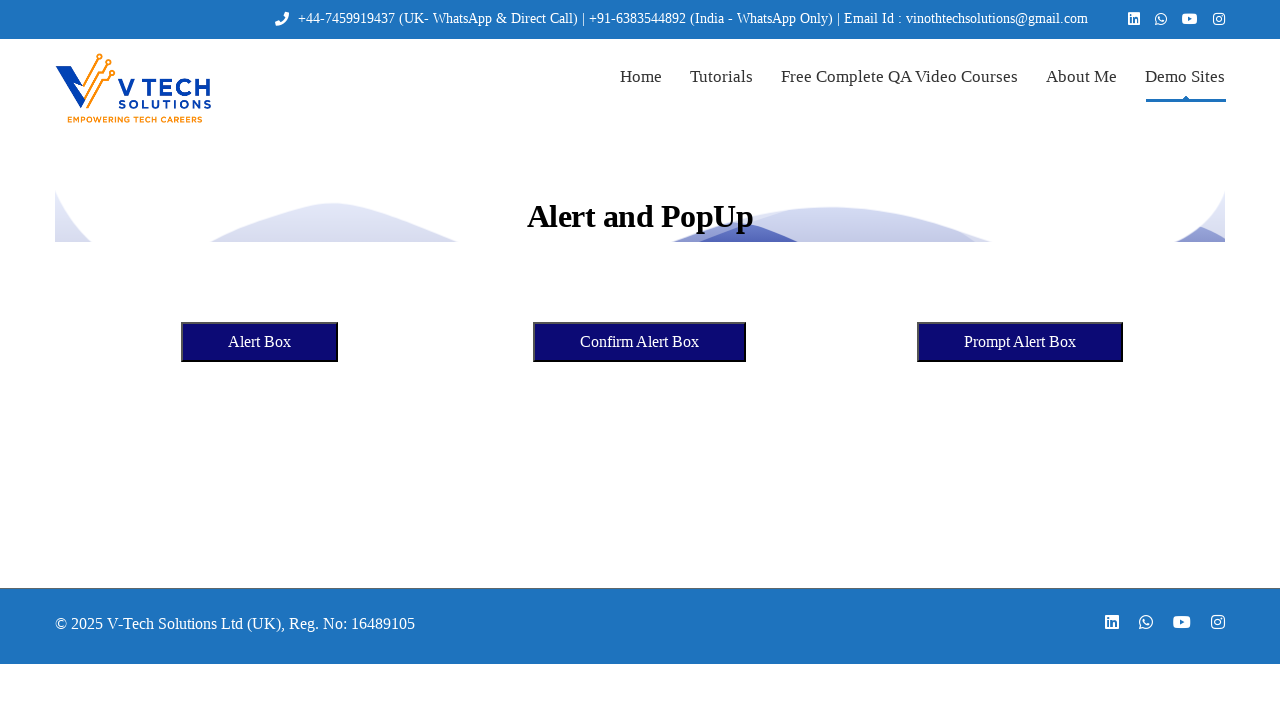

Clicked button to trigger simple alert popup at (260, 342) on button[name='alertbox']
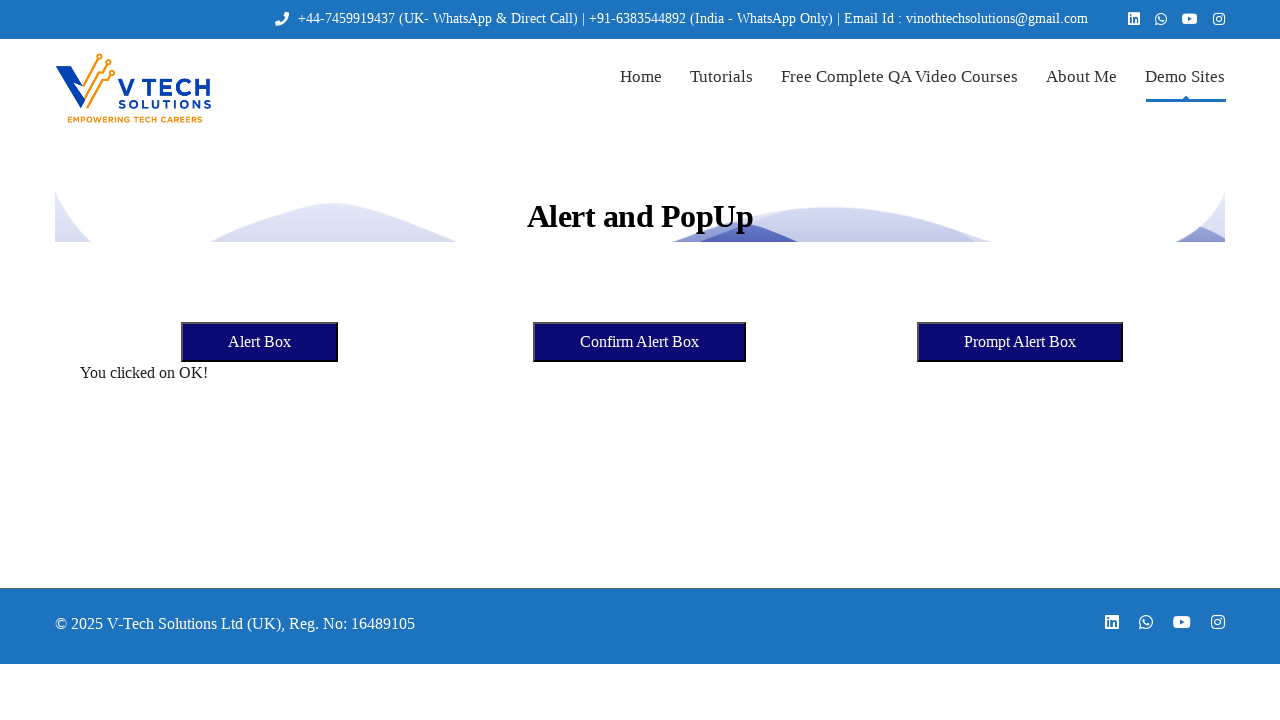

Set up dialog handler to accept alert
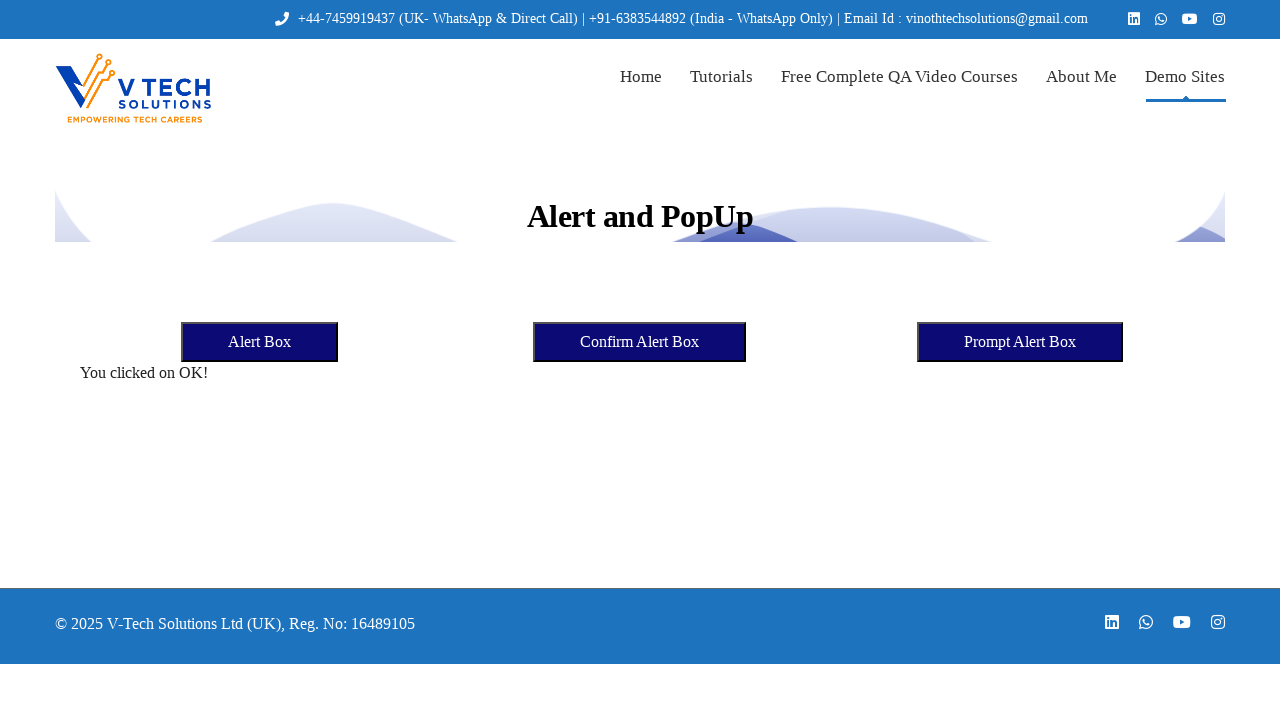

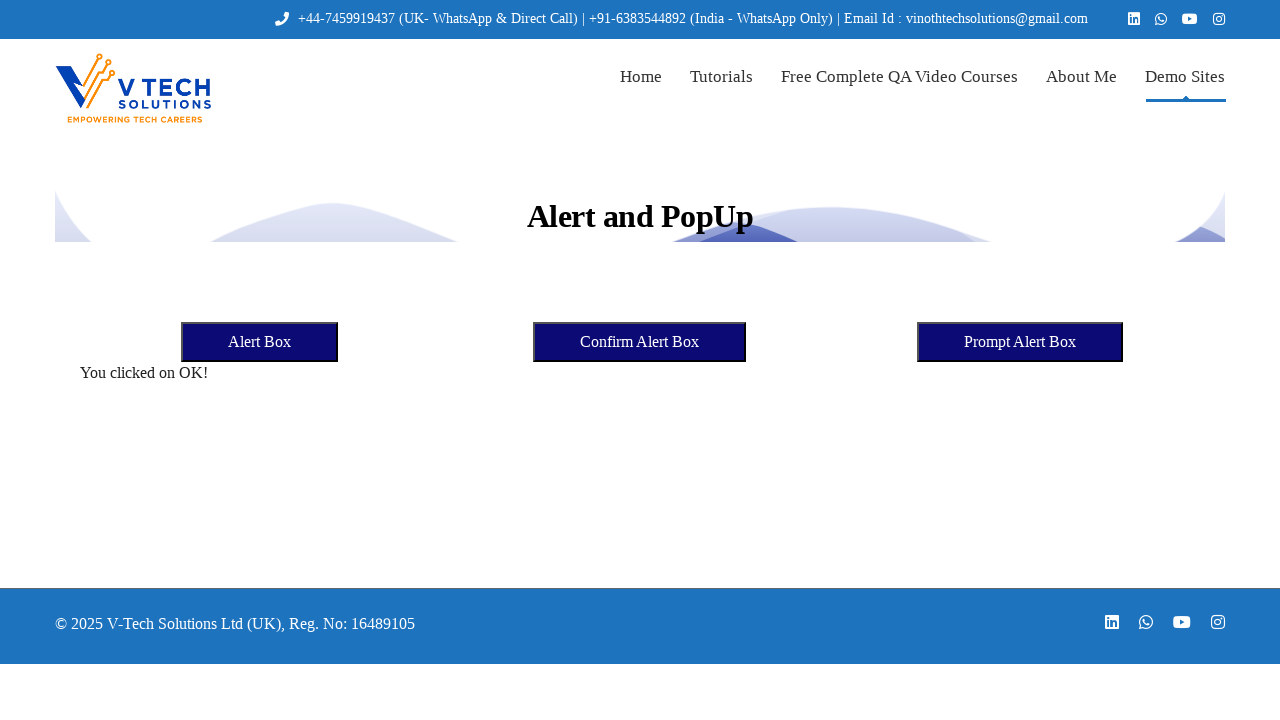